Tests that entering a number too big (600) displays an error message indicating the number is too big

Starting URL: https://kristinek.github.io/site/tasks/enter_a_number

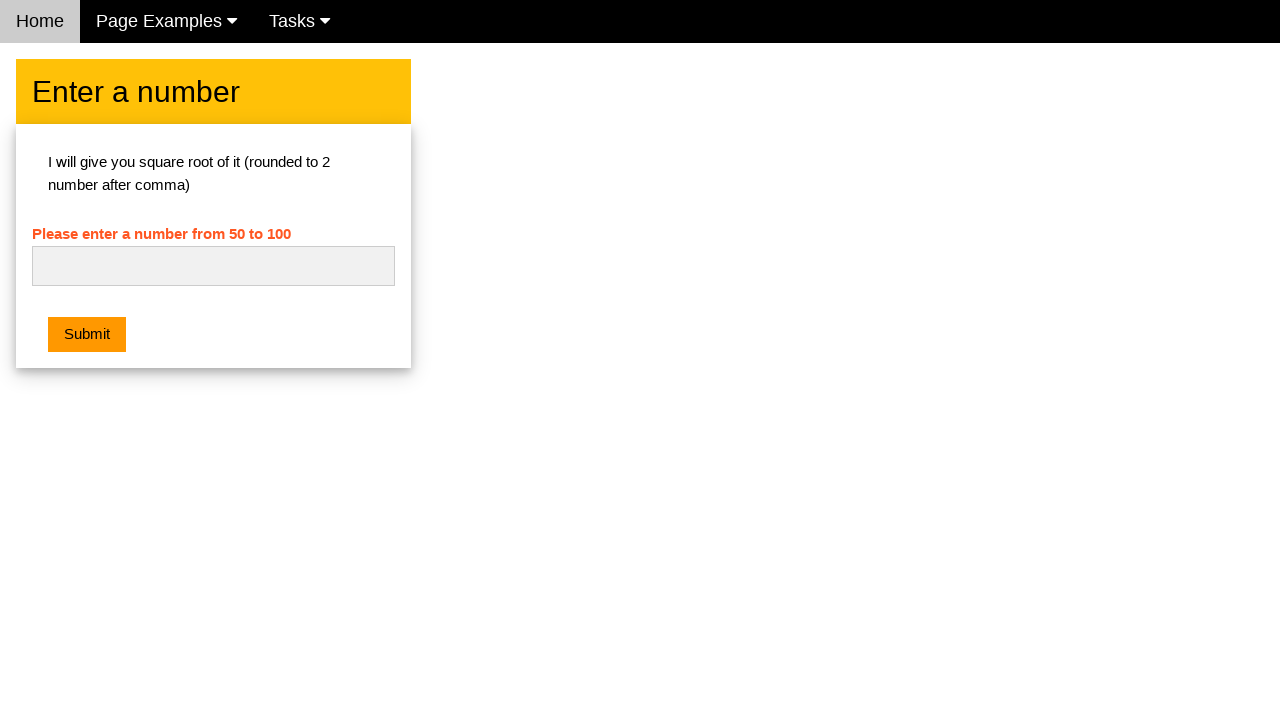

Clicked on the number input field at (213, 266) on #numb
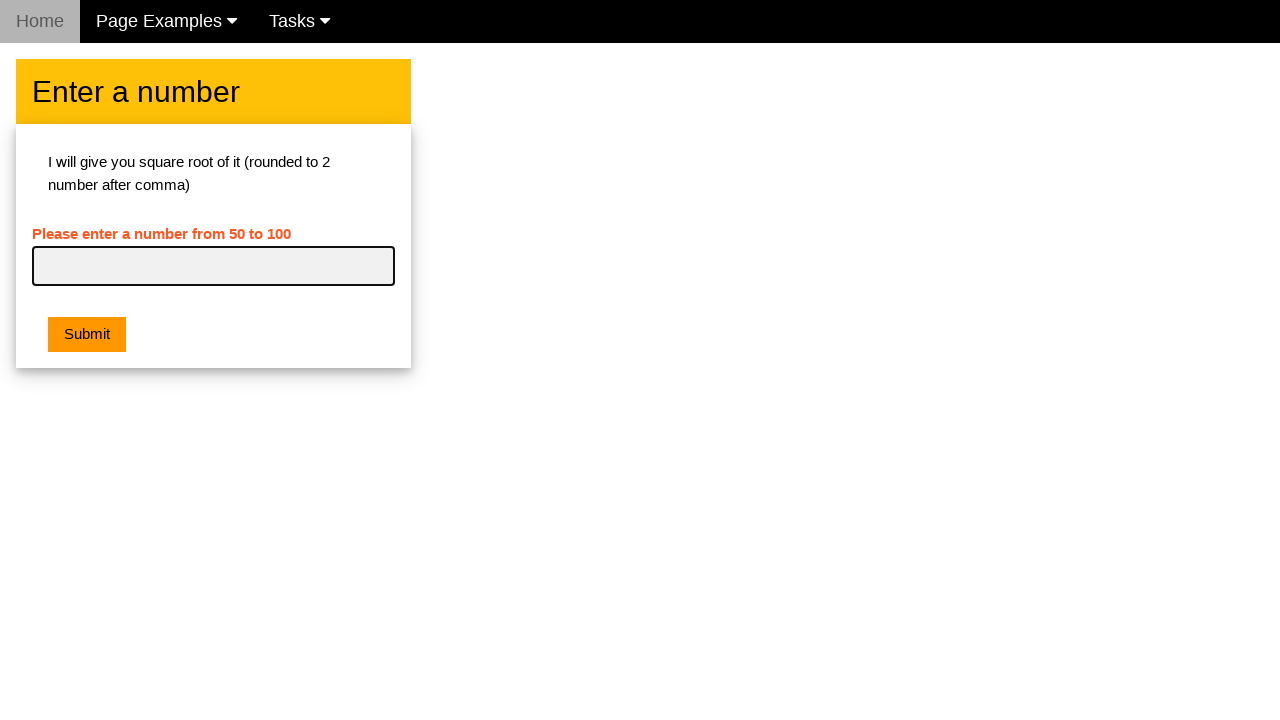

Entered 600 into the number input field on #numb
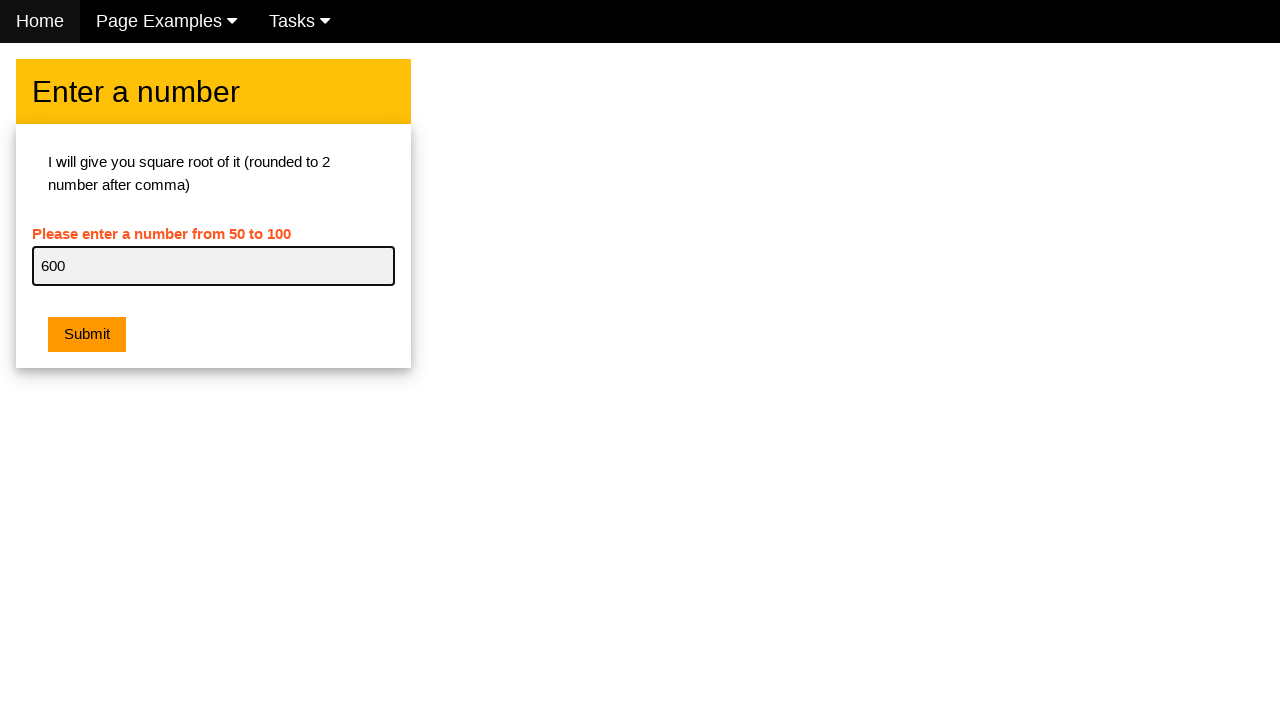

Clicked the submit button at (87, 335) on .w3-btn
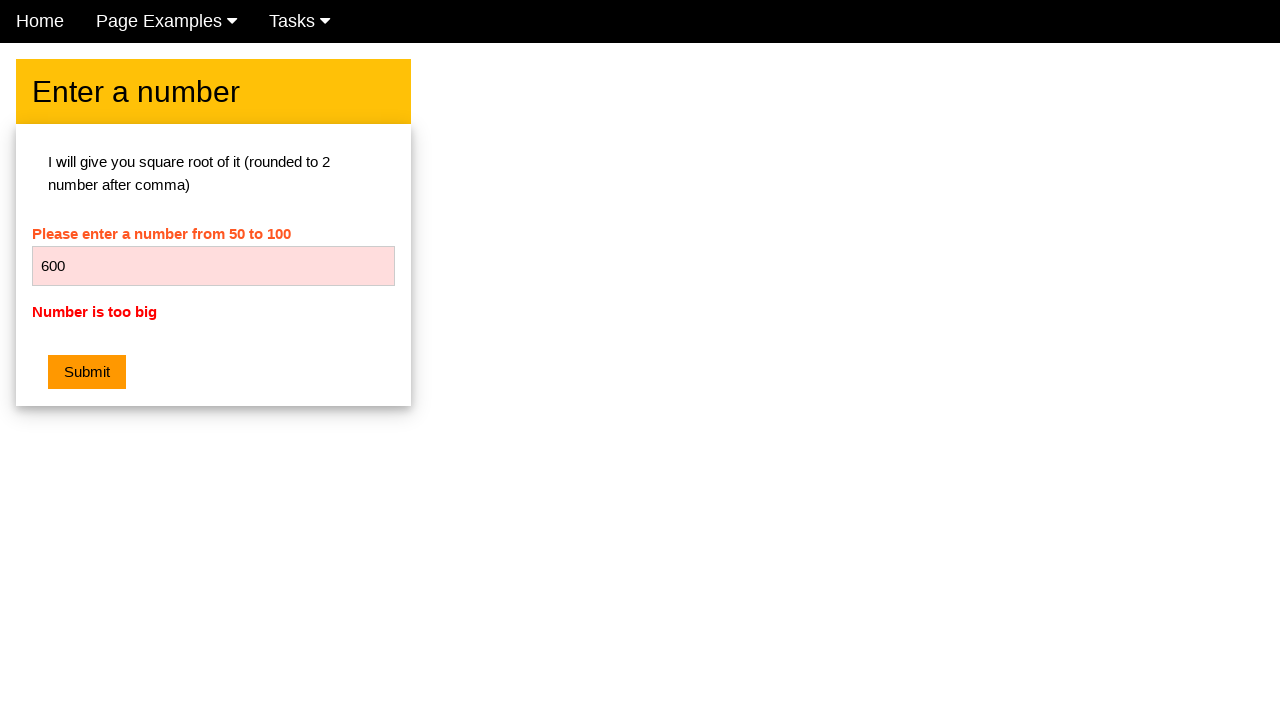

Located error message element
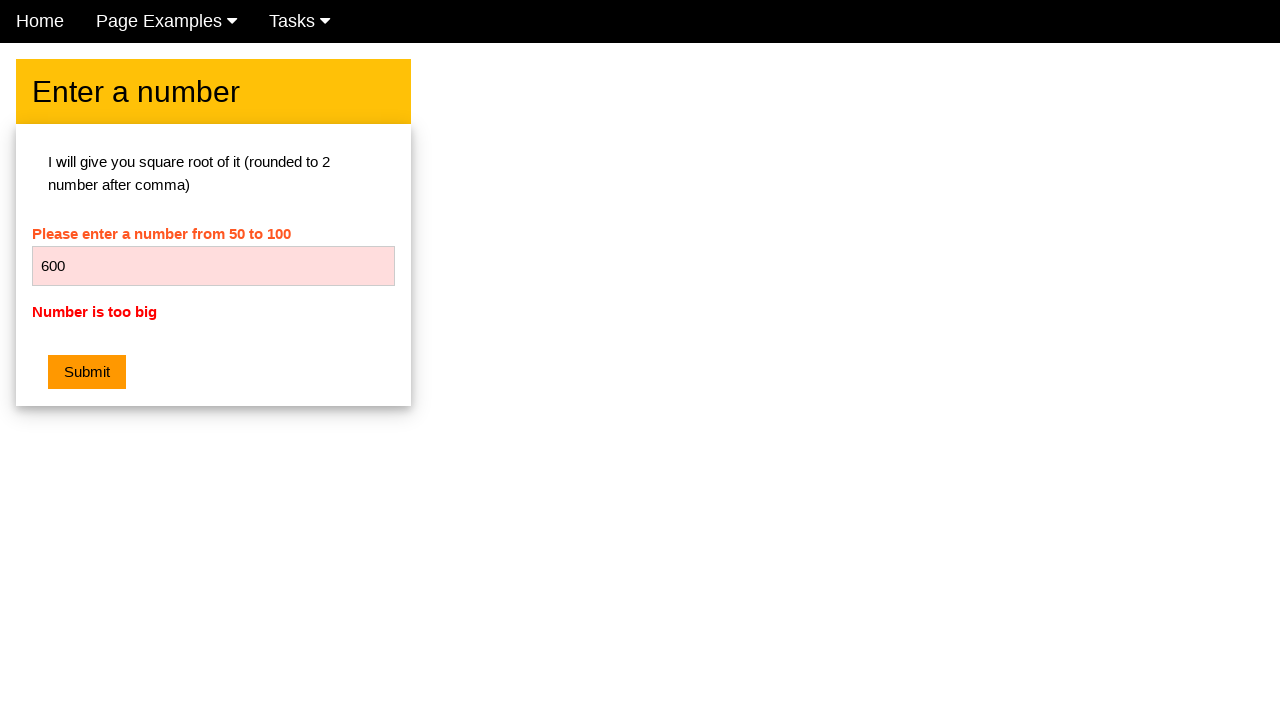

Verified error message 'Number is too big' is displayed
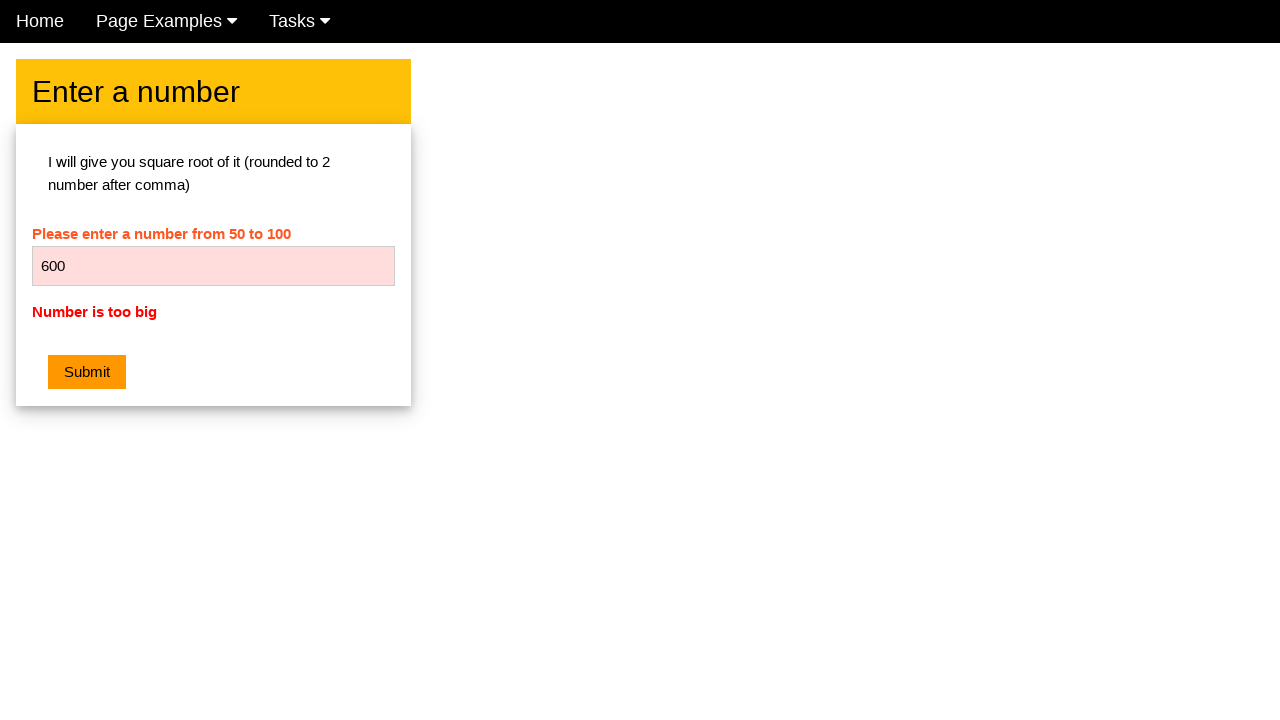

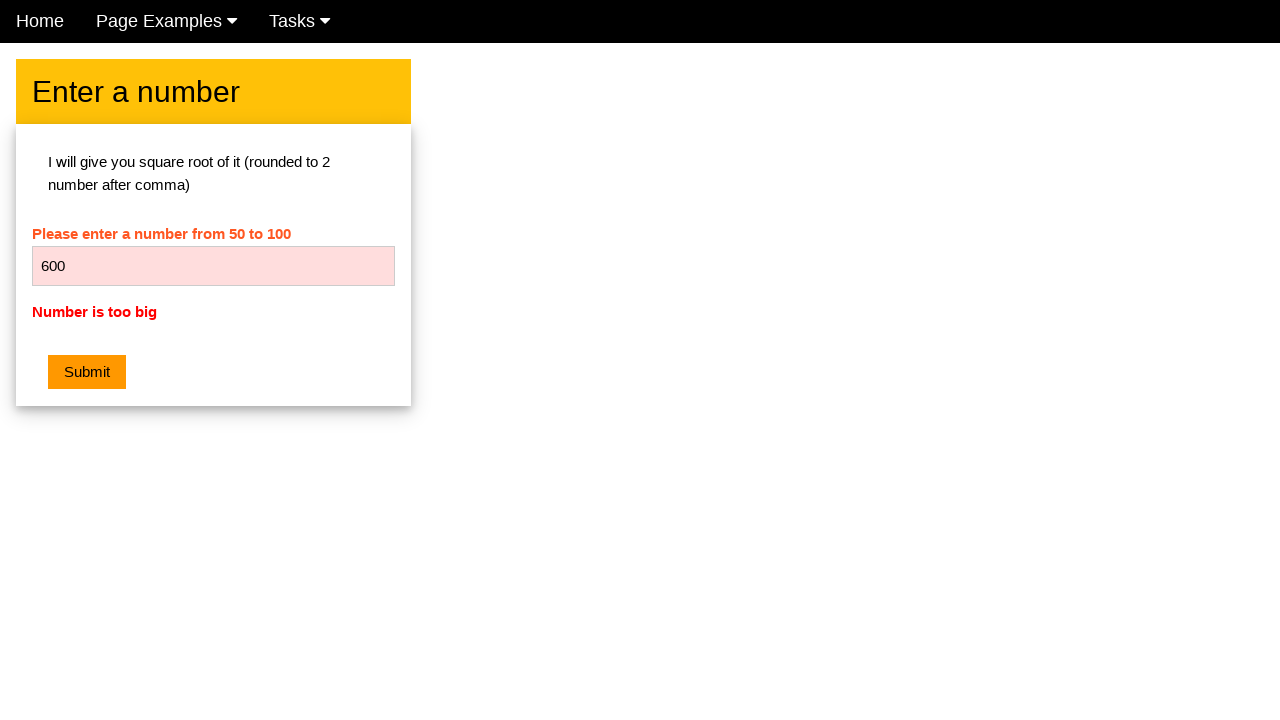